Demonstrates taking a screenshot of the Selenium Java API documentation page after maximizing the browser window.

Starting URL: https://www.selenium.dev/selenium/docs/api/java/index.html?org/openqa/selenium/package-summary.html

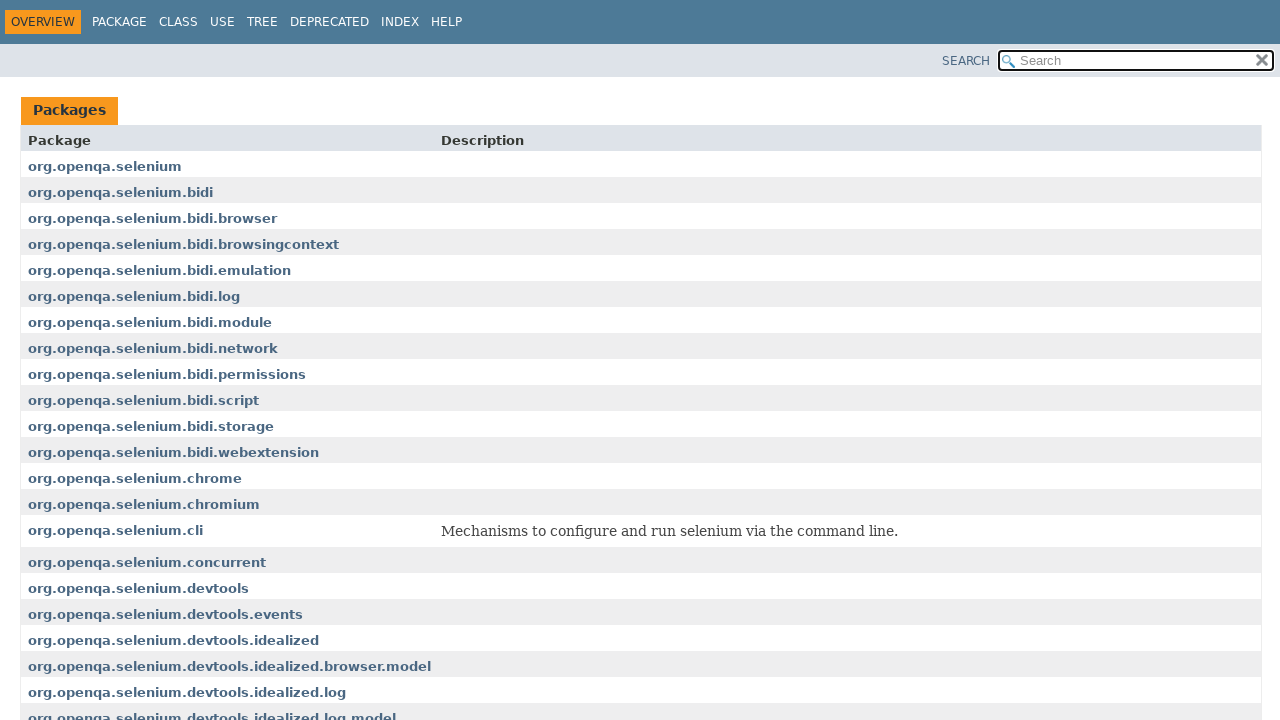

Set viewport size to 1920x1080 to simulate browser maximization
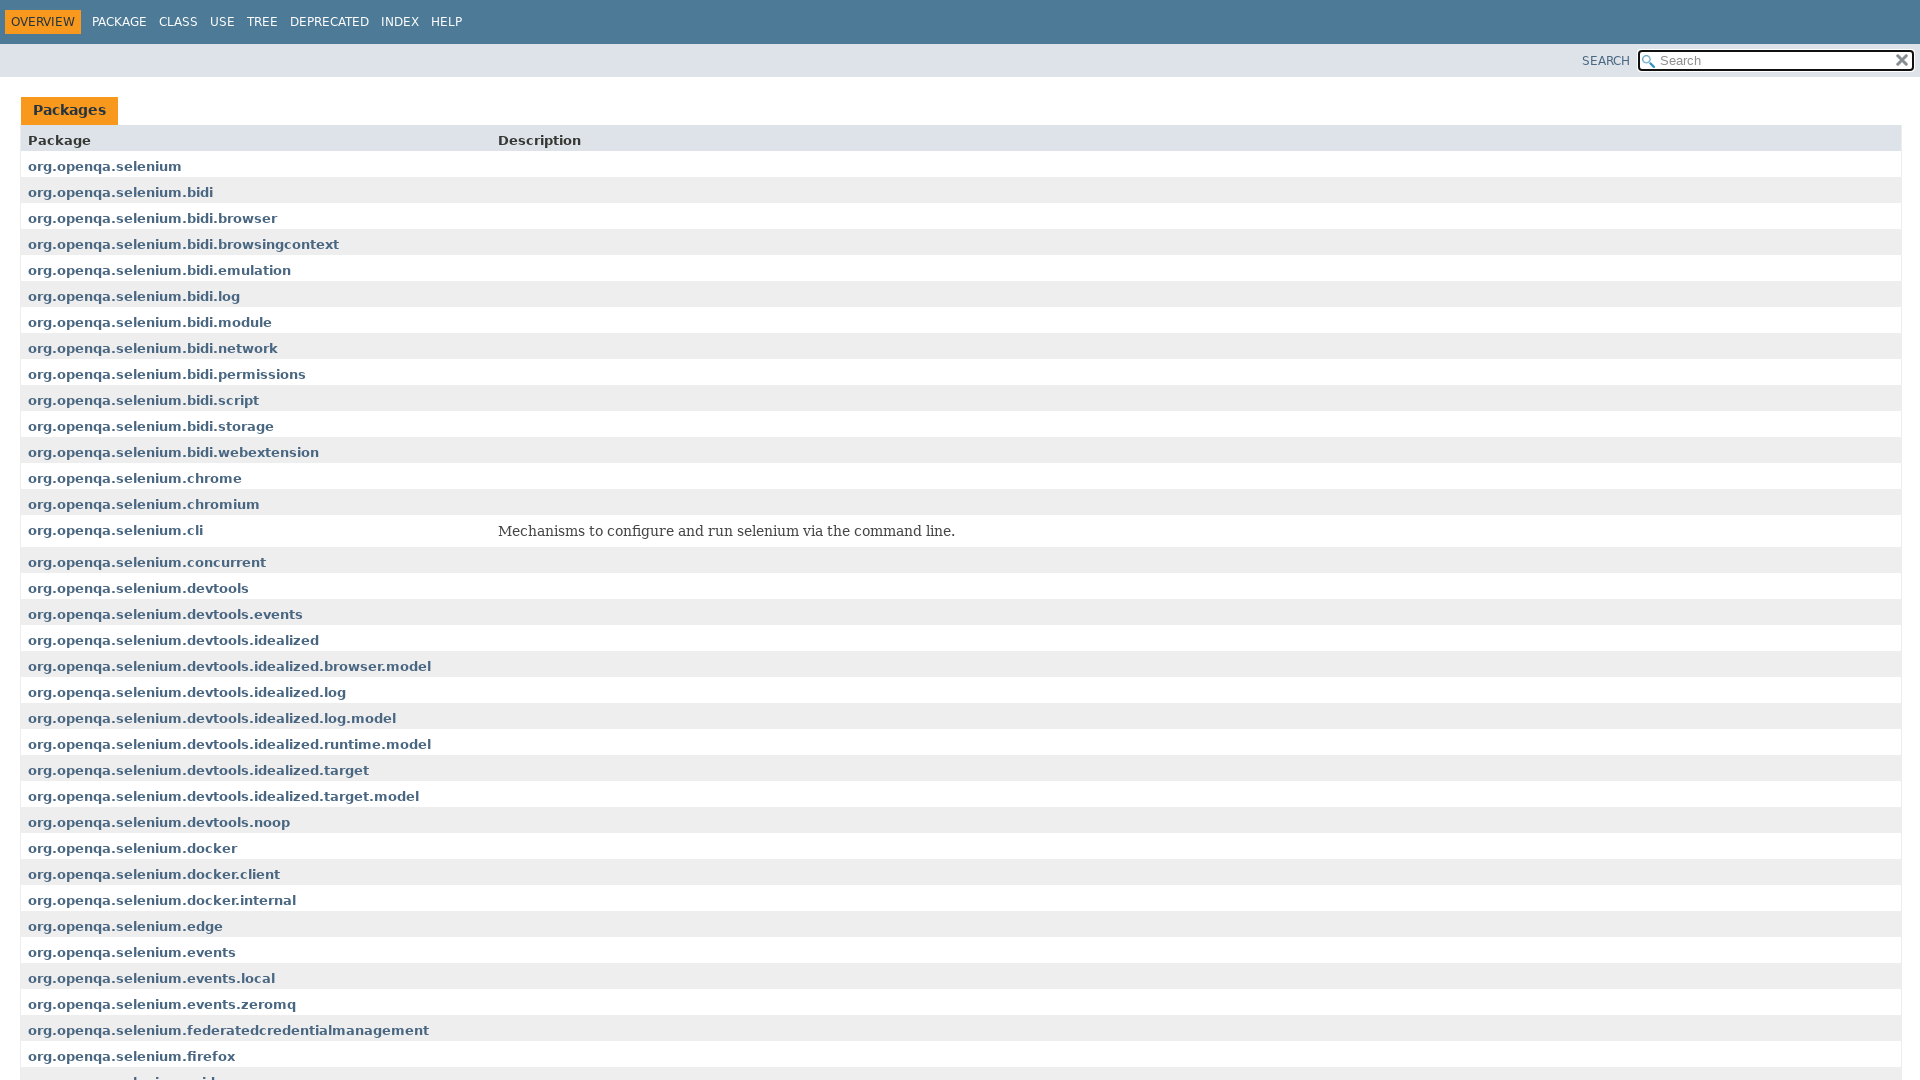

Waited for page to fully load
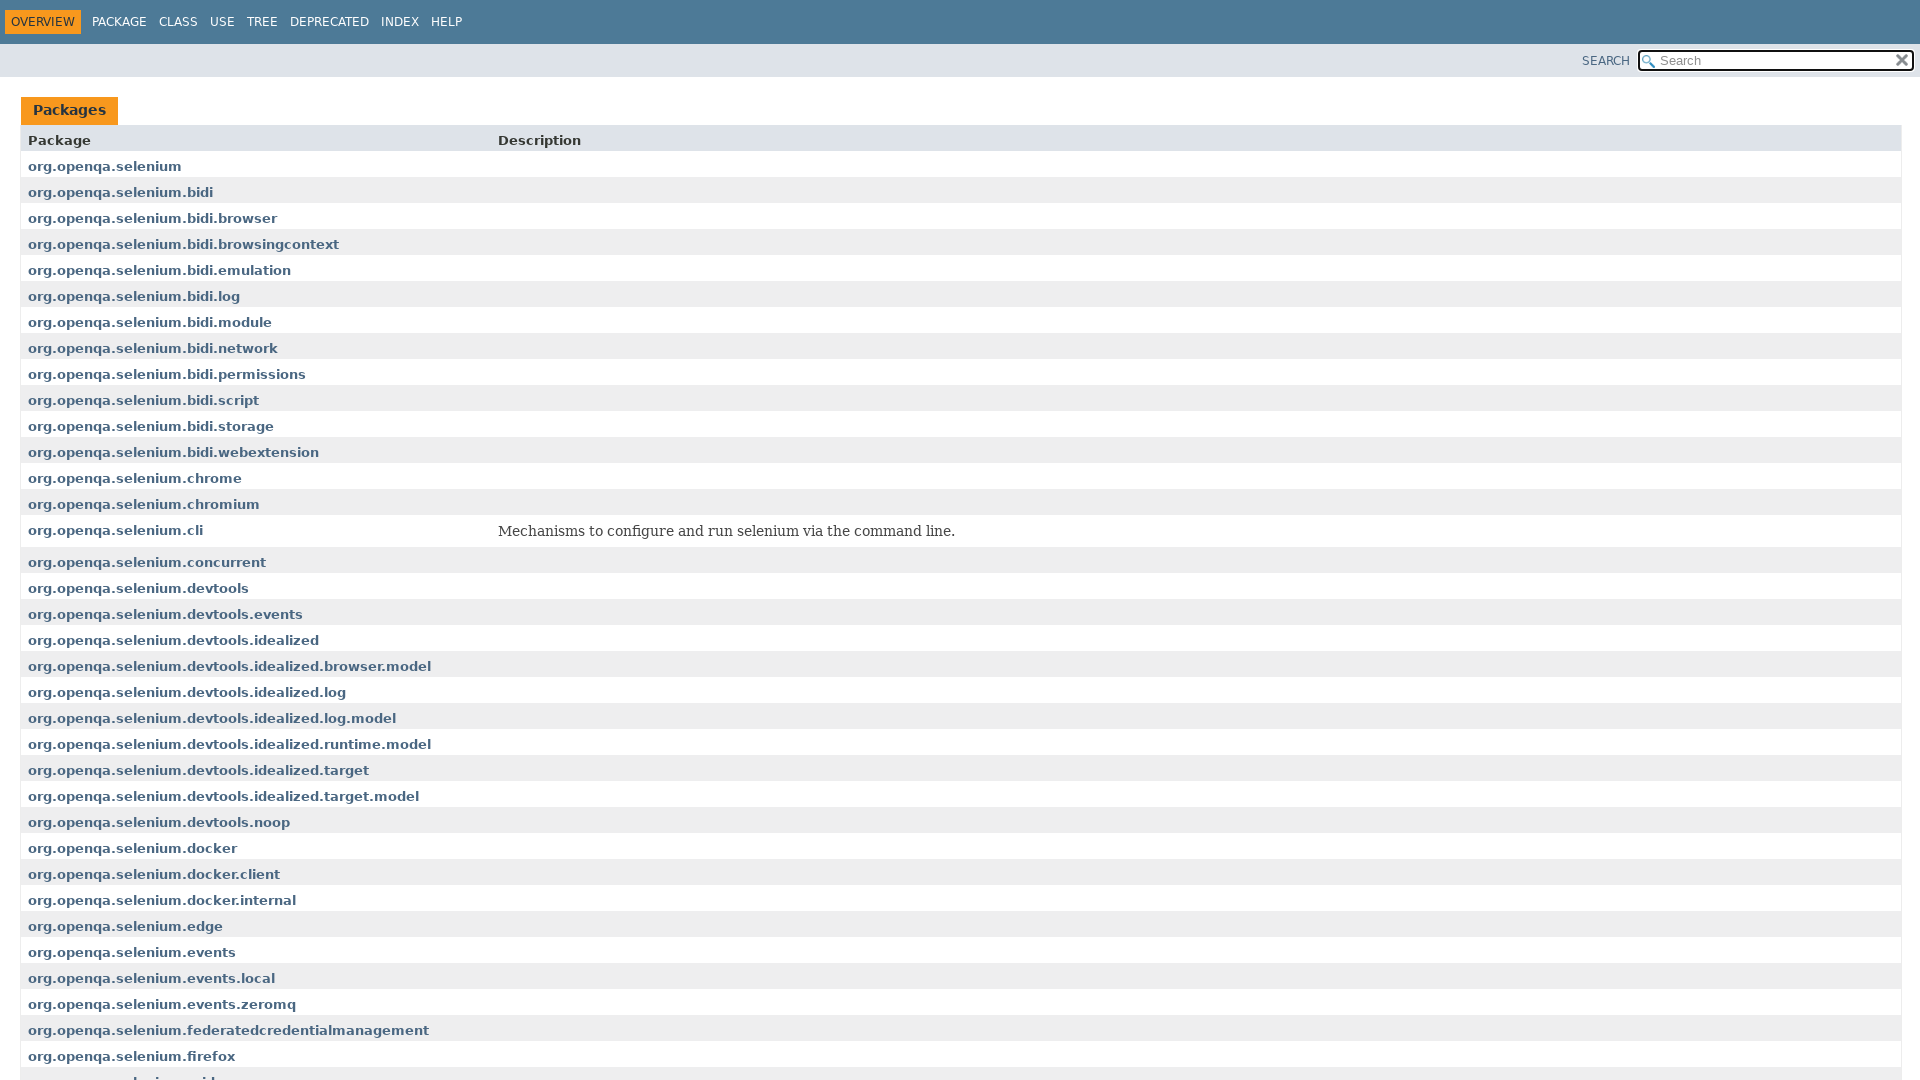

Took screenshot of Selenium Java API documentation page after maximizing browser window
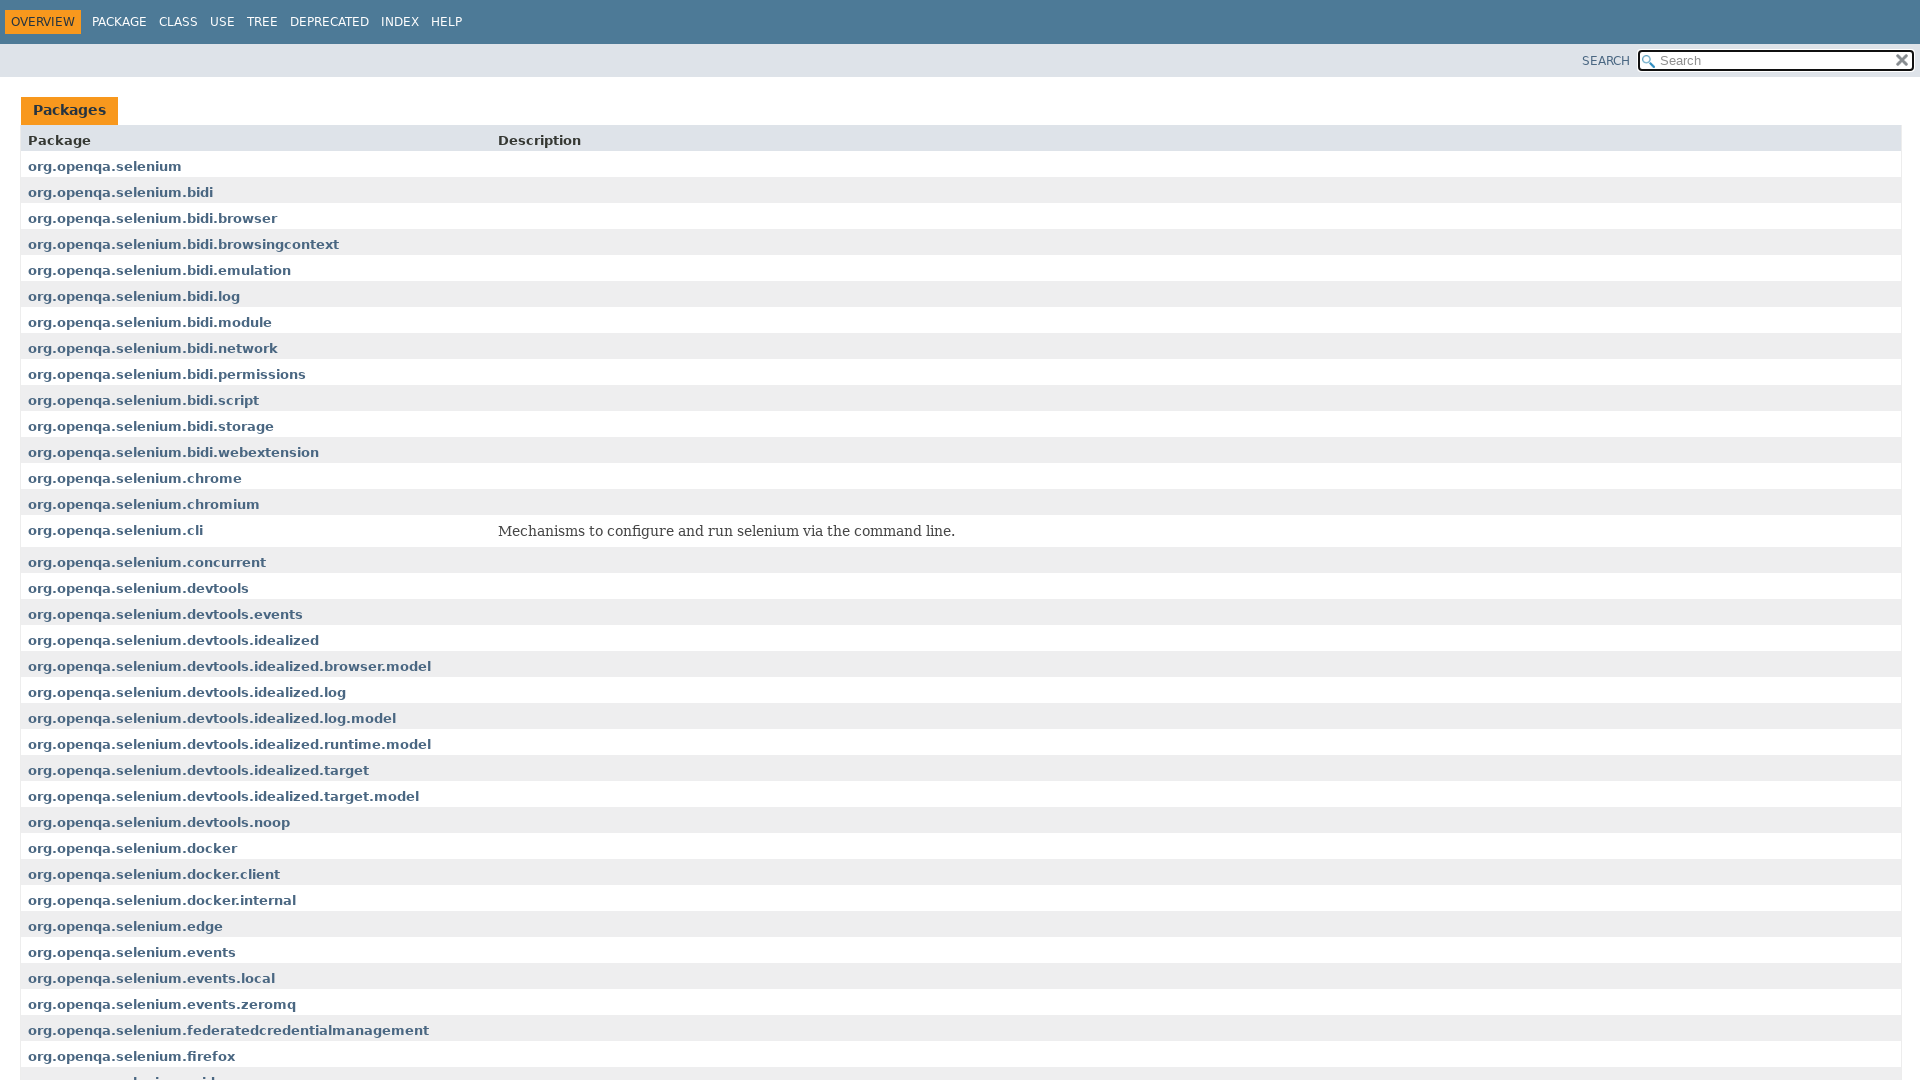

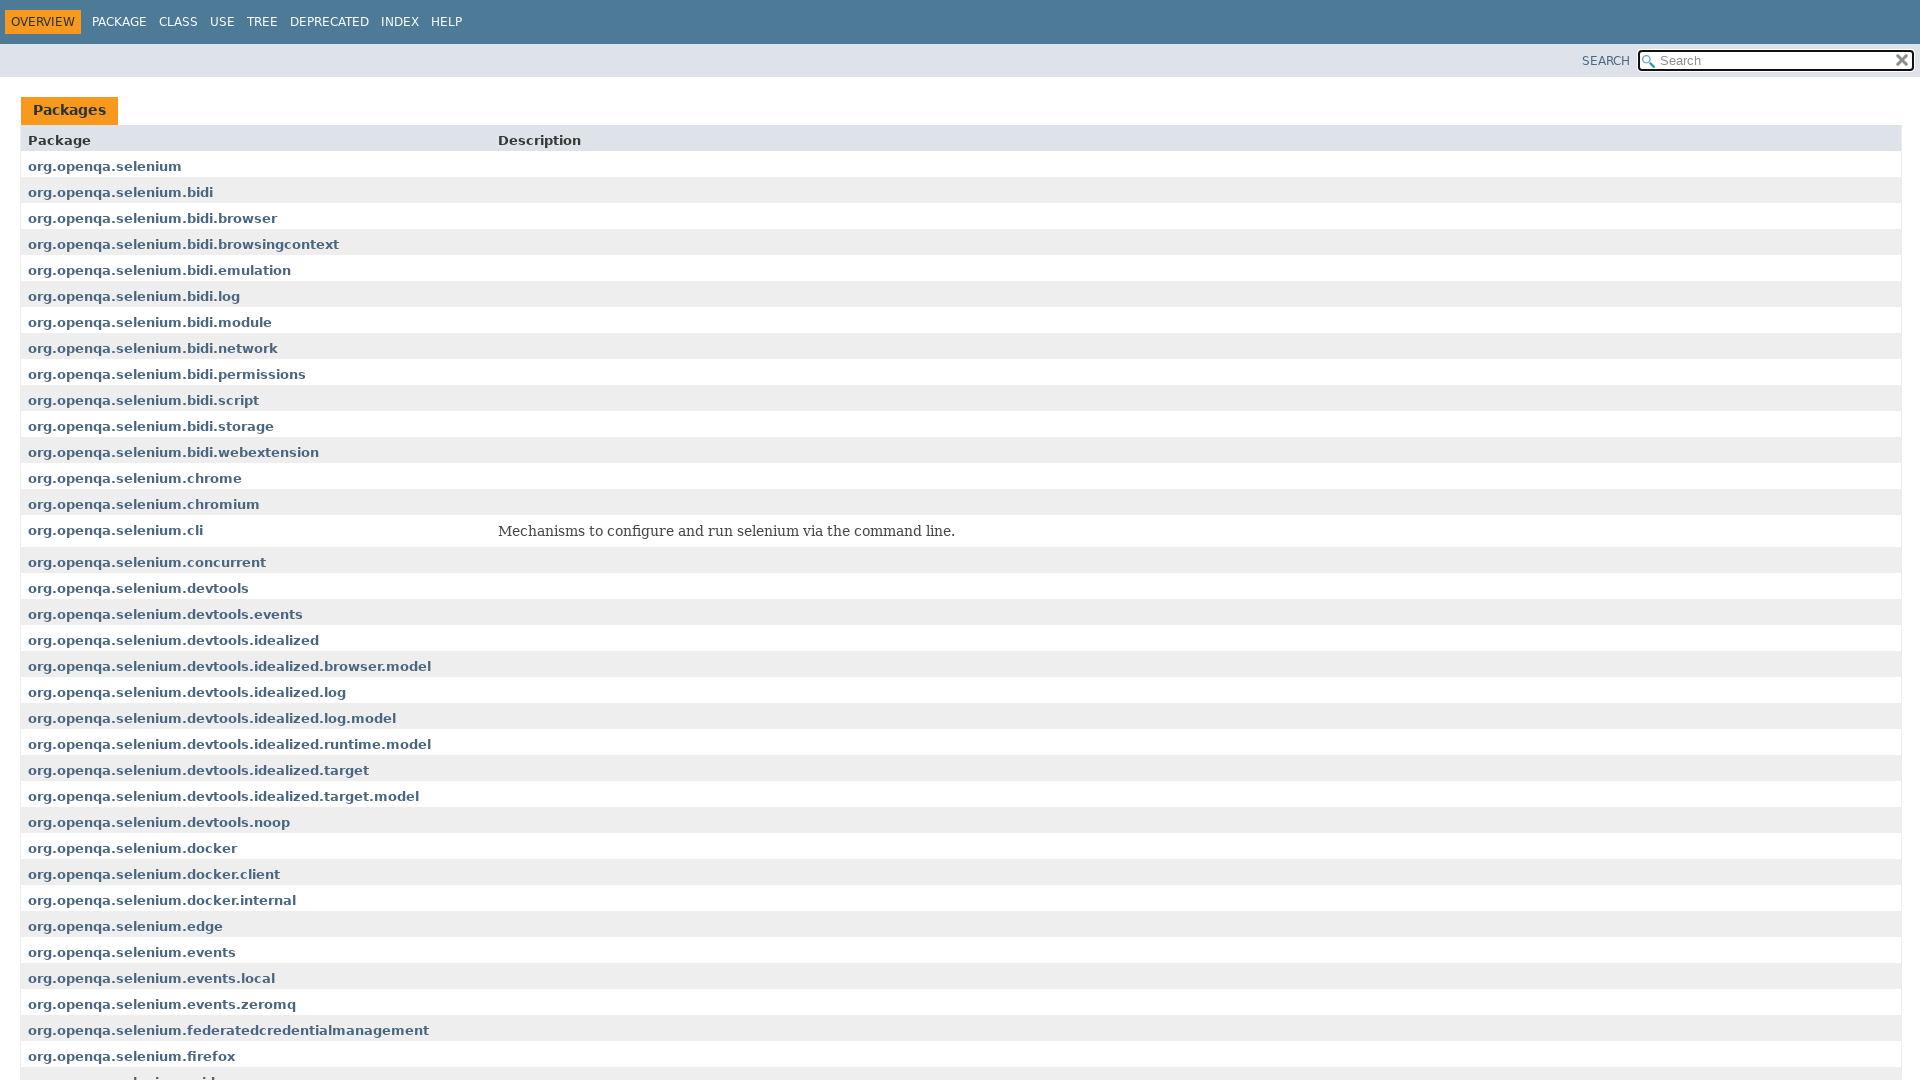